Navigates to the Formy project homepage, finds all navigation links, and clicks on the "Drag And Drop" link

Starting URL: https://formy-project.herokuapp.com/

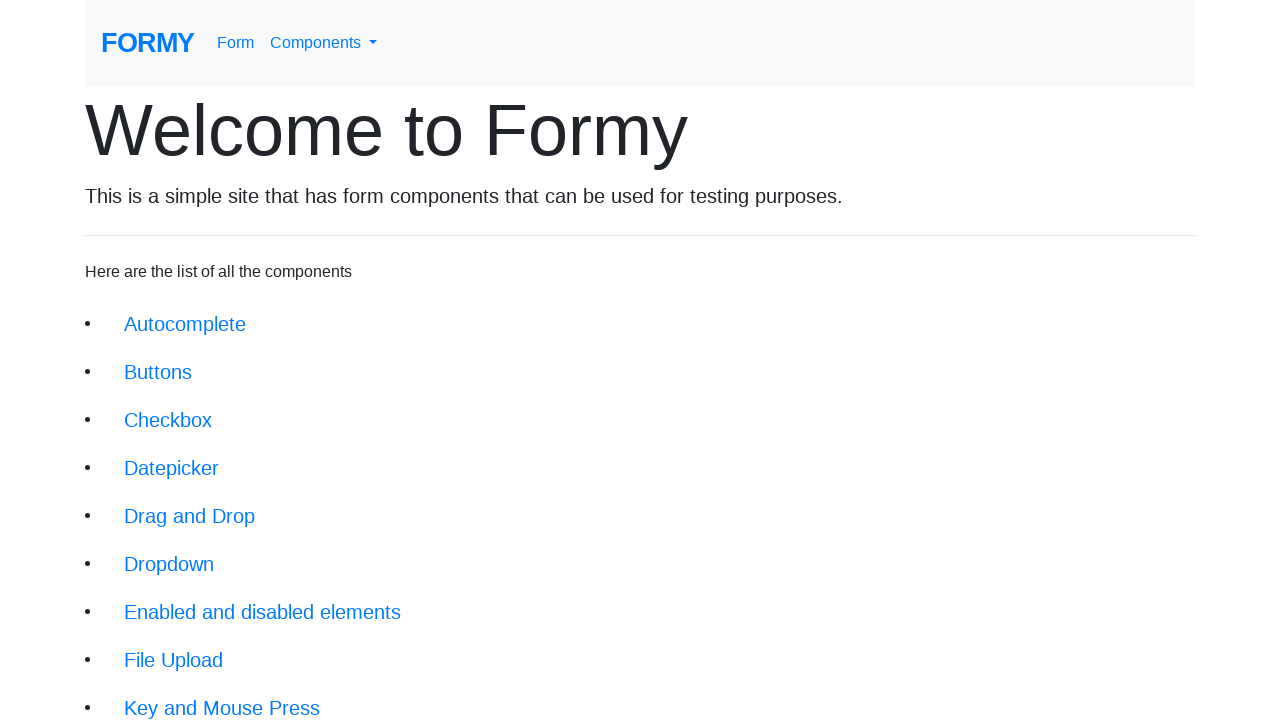

Navigated to Formy project homepage
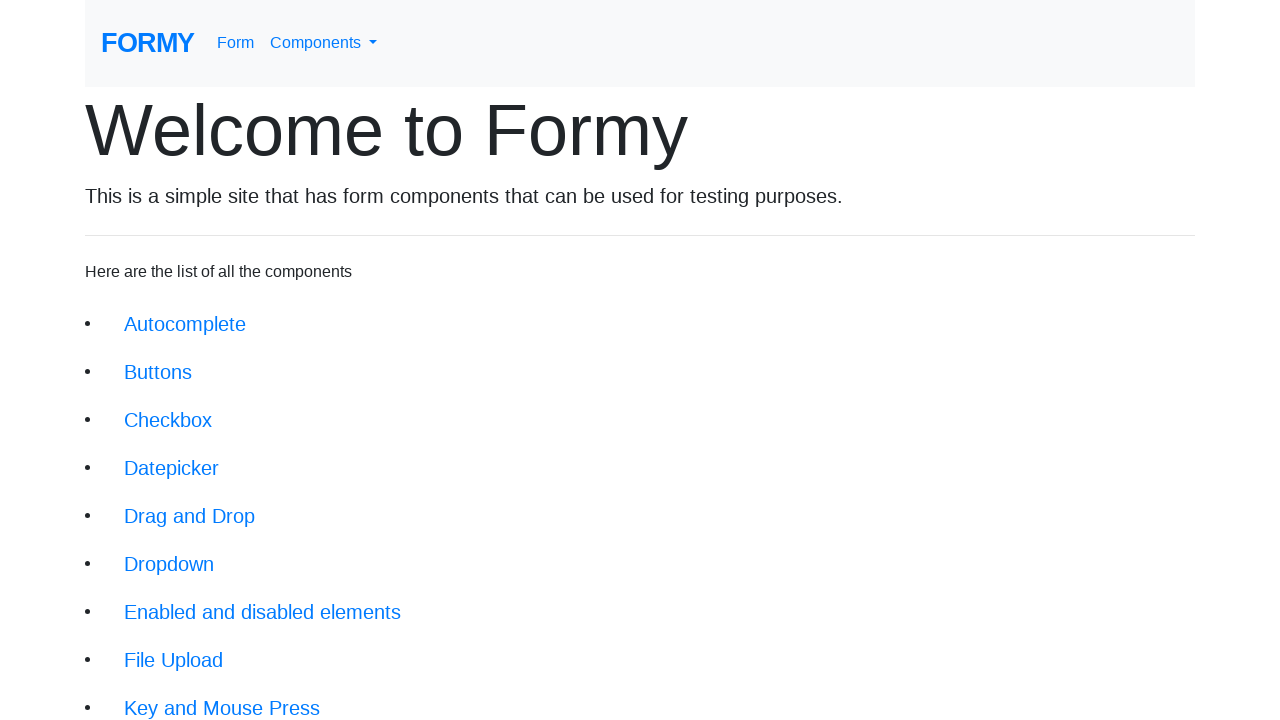

Navigation links loaded
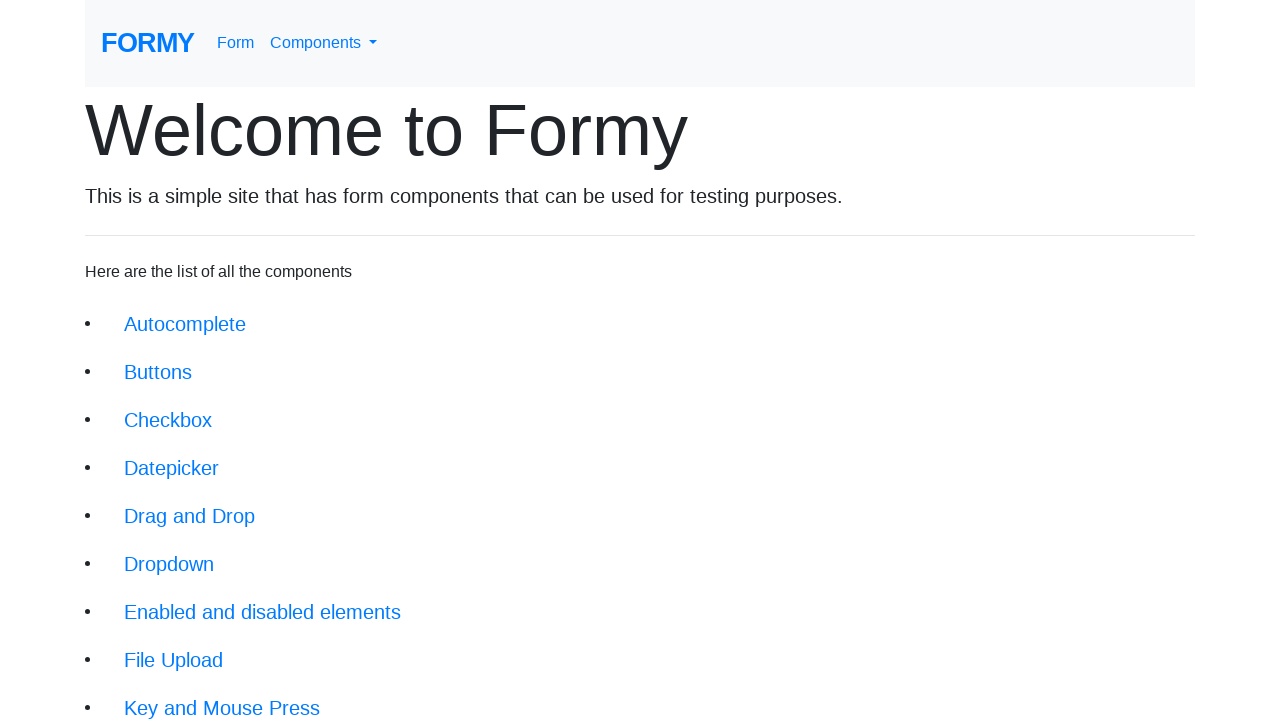

Retrieved all navigation links from the page
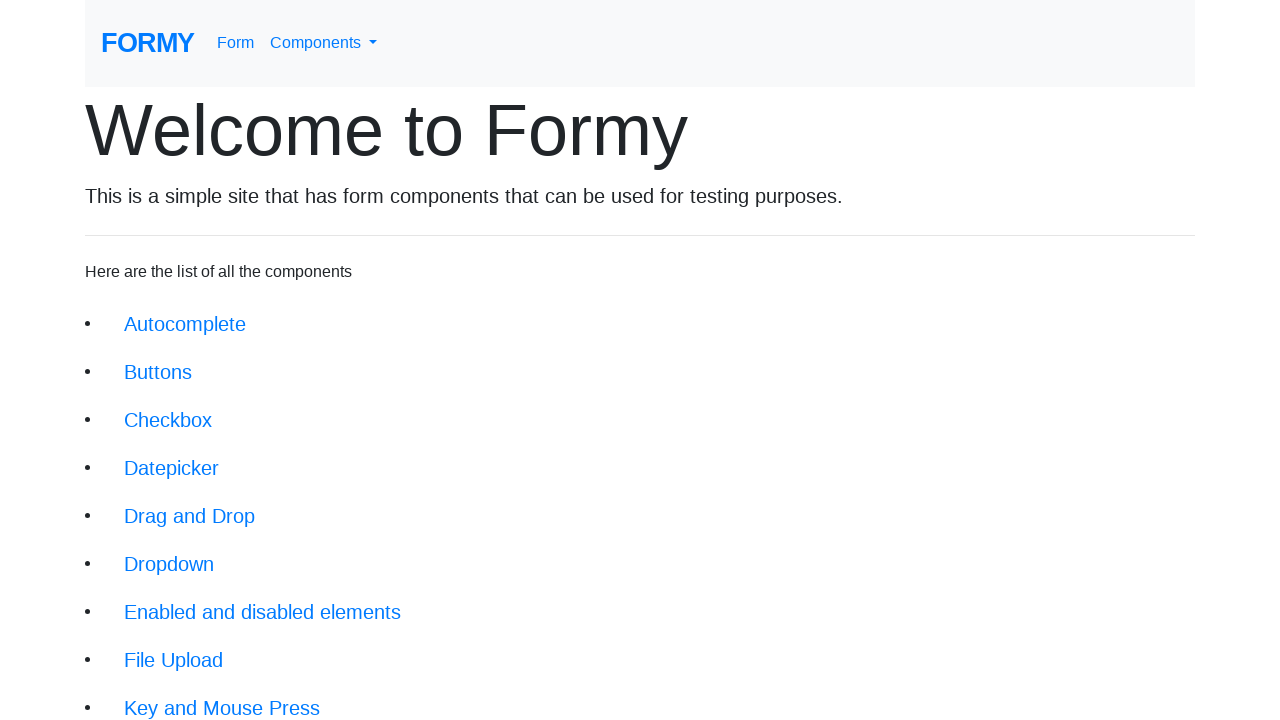

Clicked on 'Drag And Drop' navigation link at (190, 516) on xpath=//div/div/li/a >> nth=4
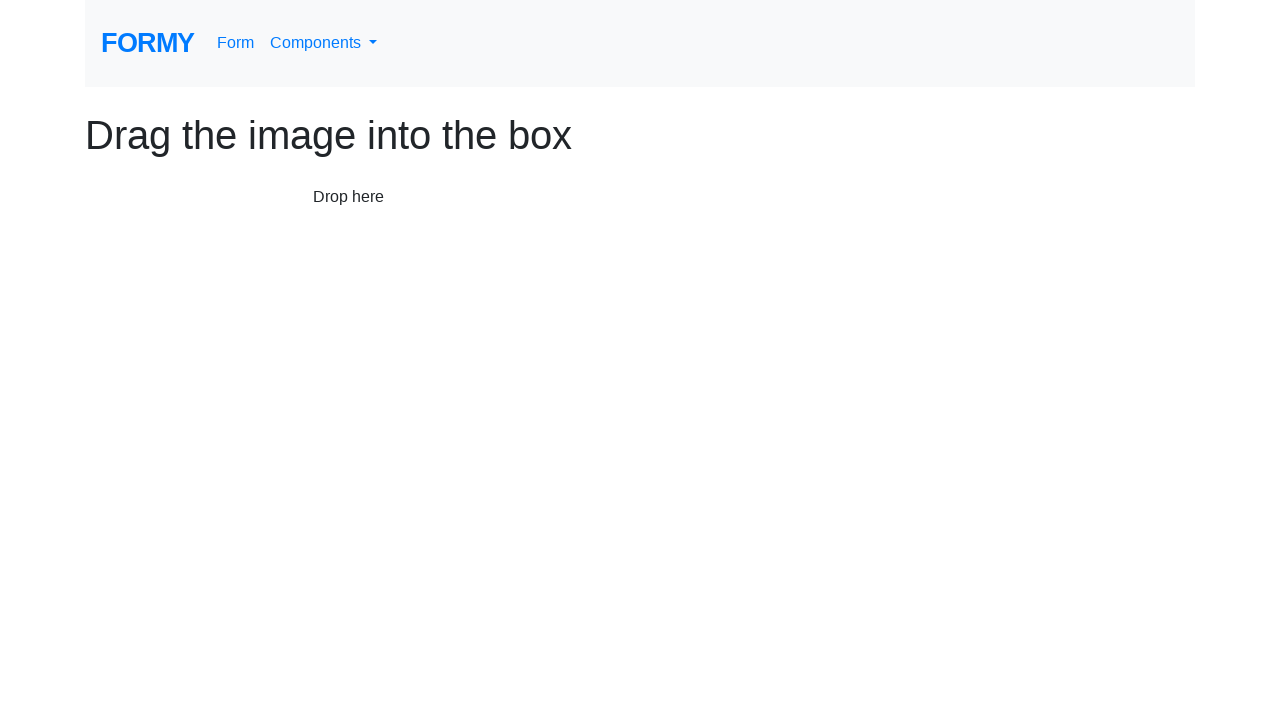

Page navigation completed, DOM content loaded
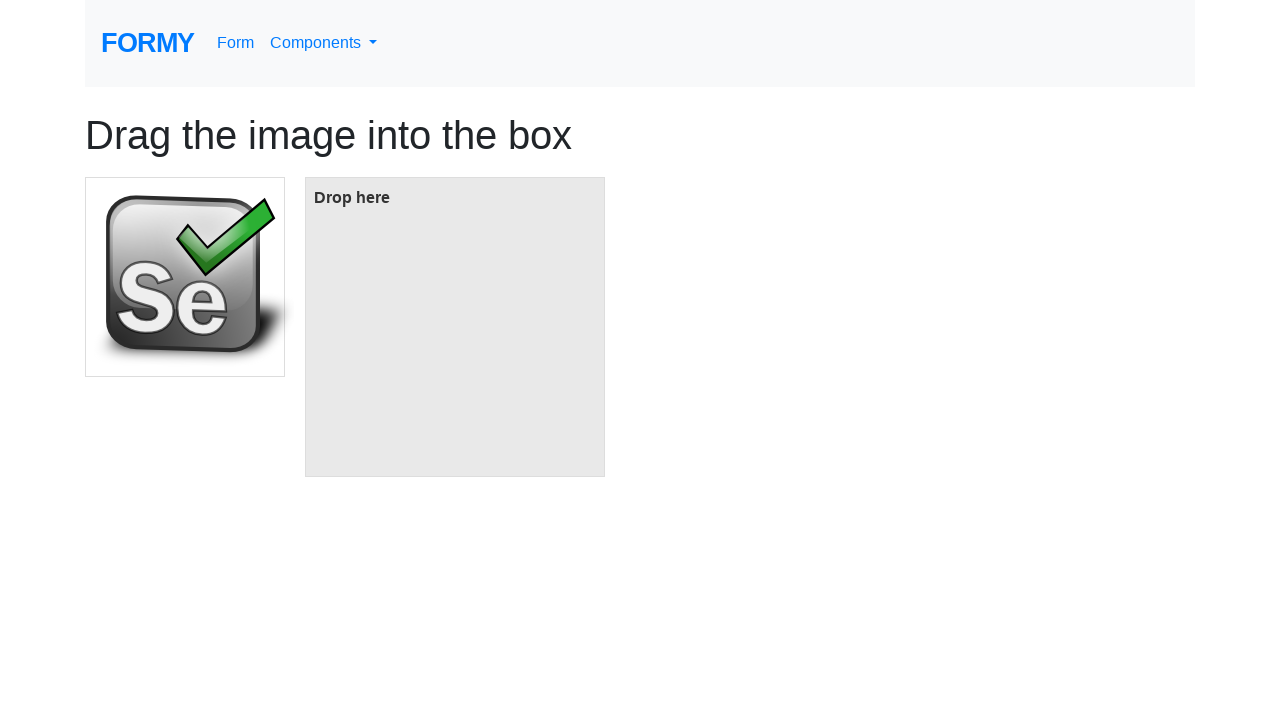

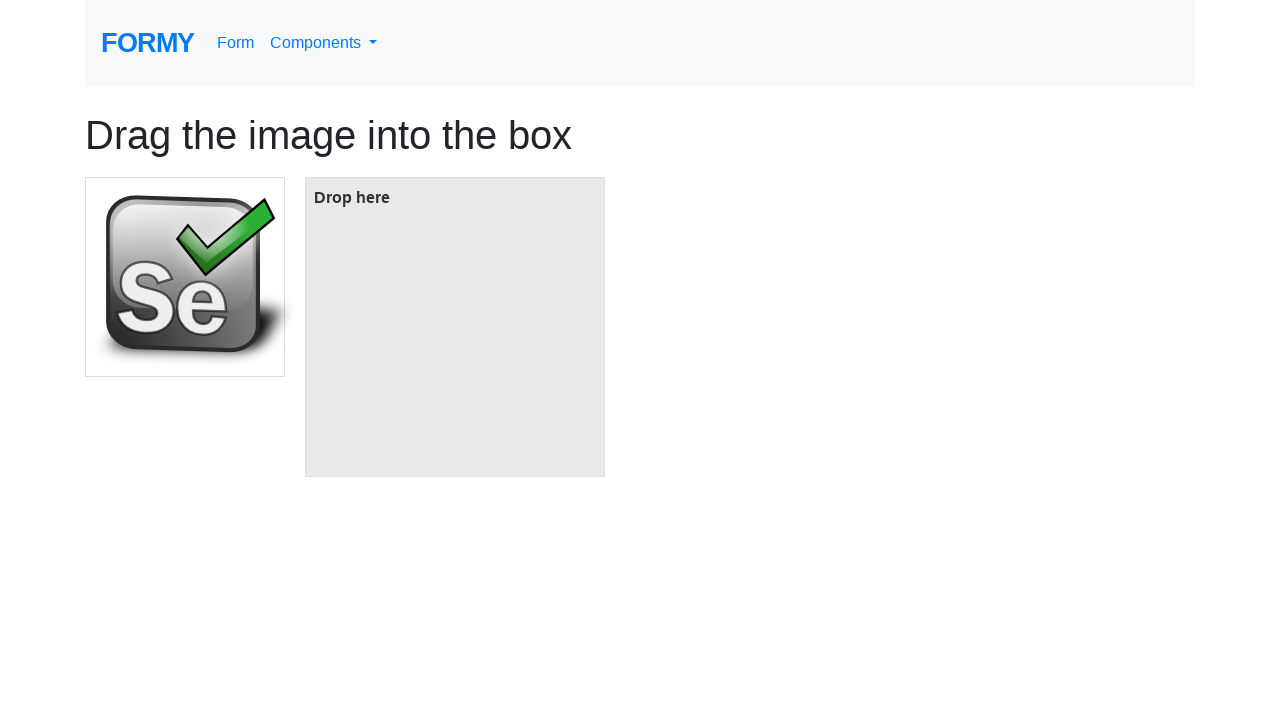